Tests filling the password practice field on a Selenium practice form page

Starting URL: https://www.tutorialspoint.com/selenium/practice/text-box.php

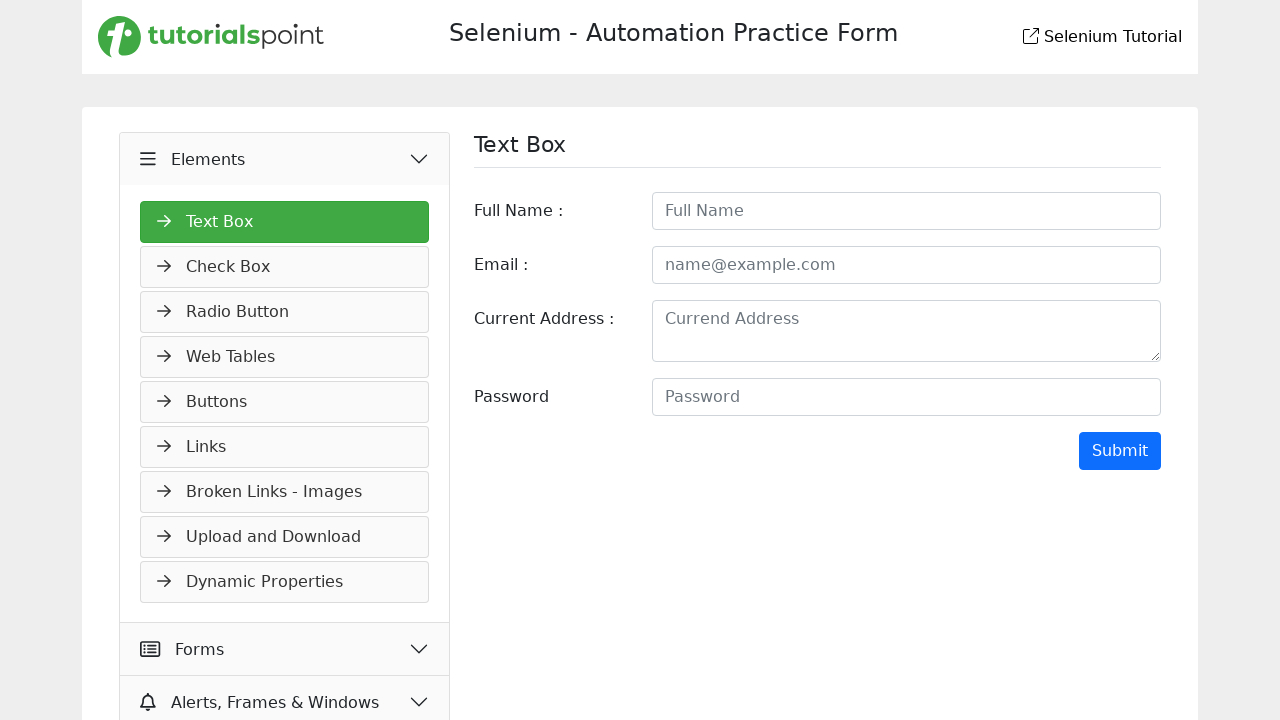

Filled password field with 'Tirupati' on #password
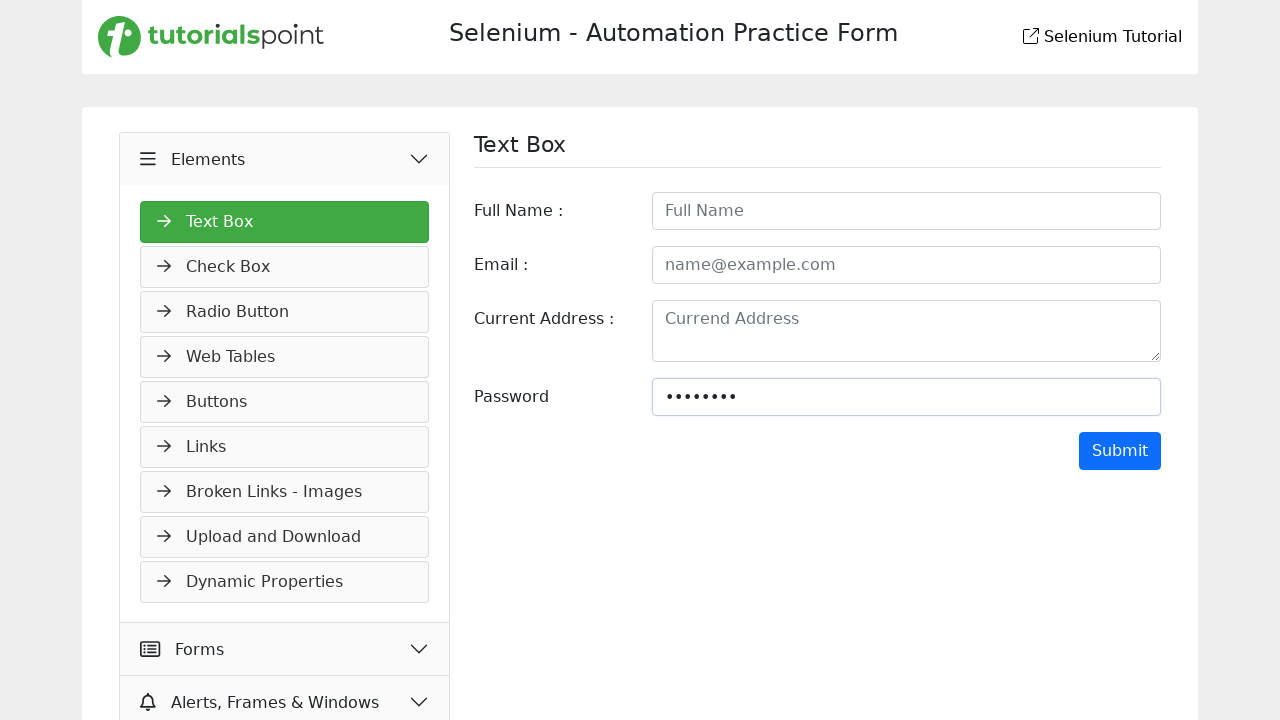

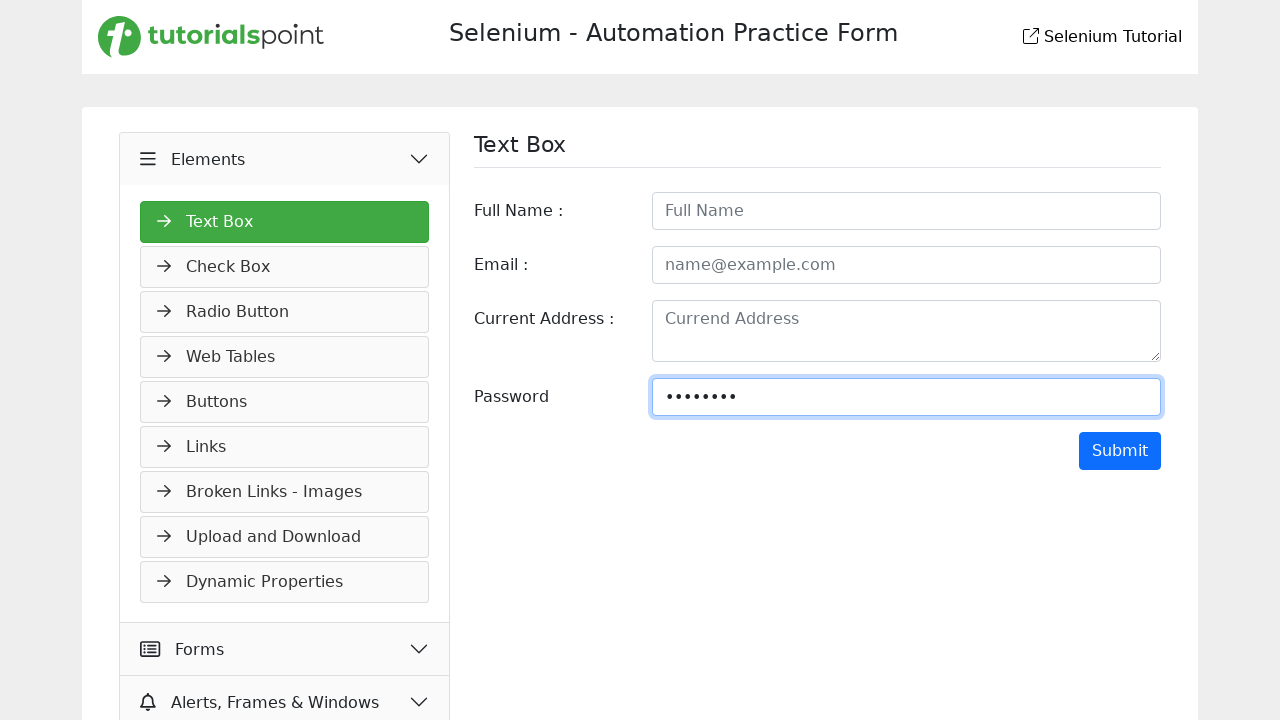